Tests getting the active element by clicking on a textarea and verifying focus

Starting URL: http://guinea-pig.webdriver.io

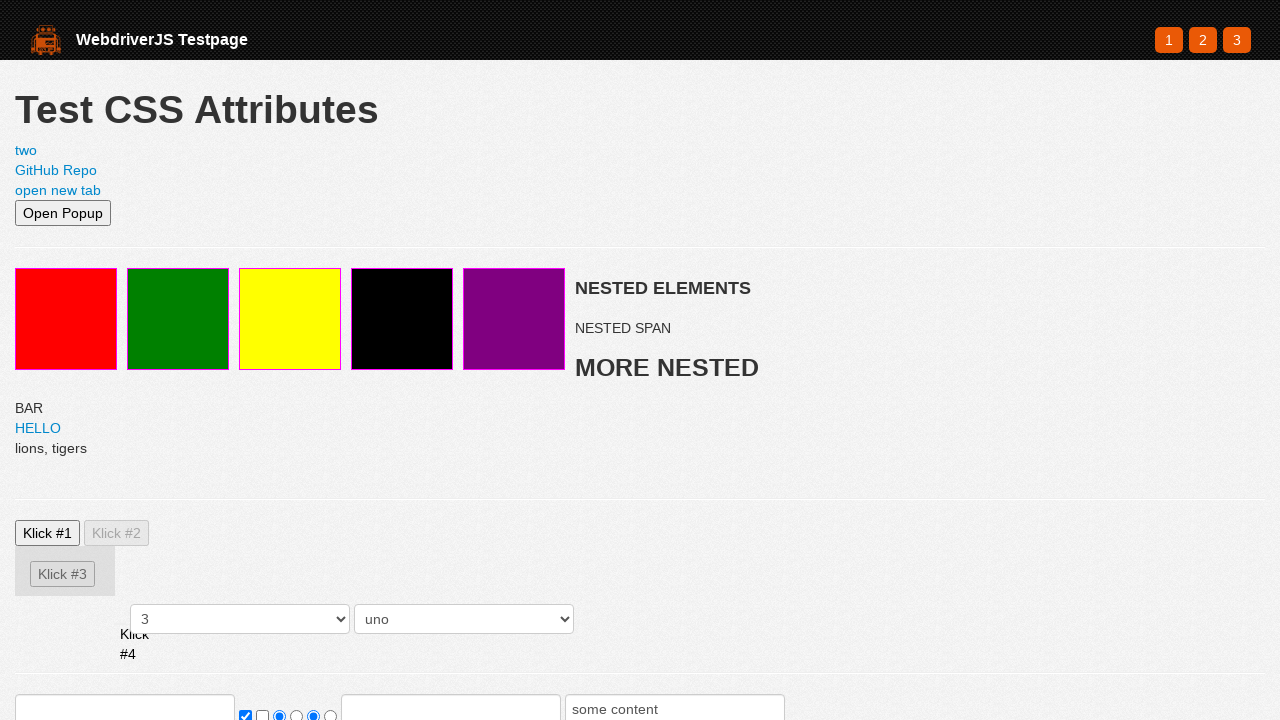

Clicked on textarea to set focus at (125, 530) on textarea
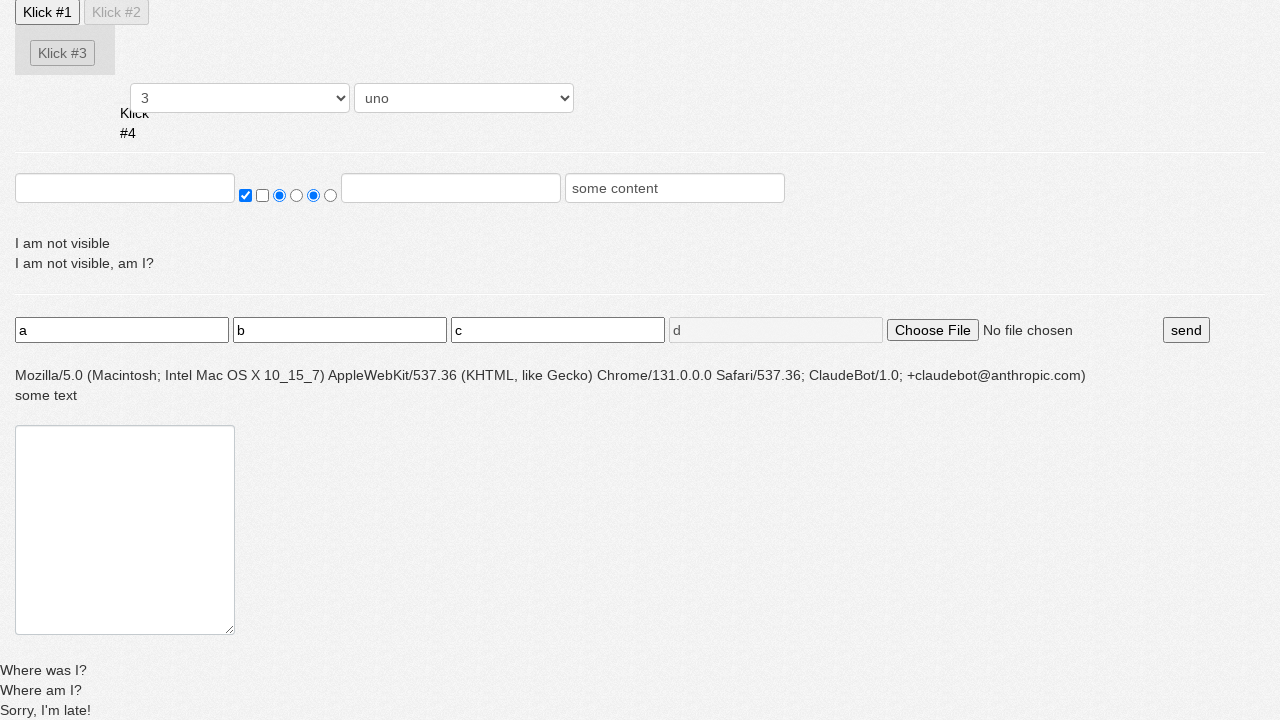

Verified textarea has focus using :focus selector
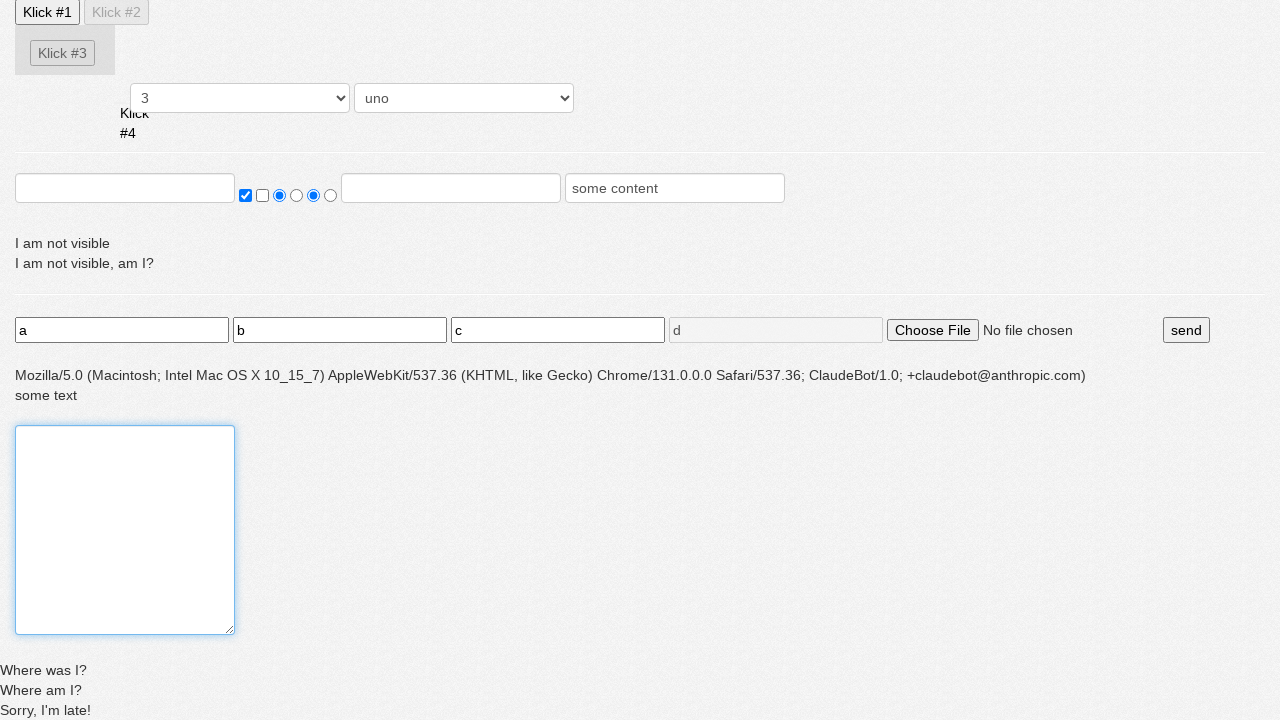

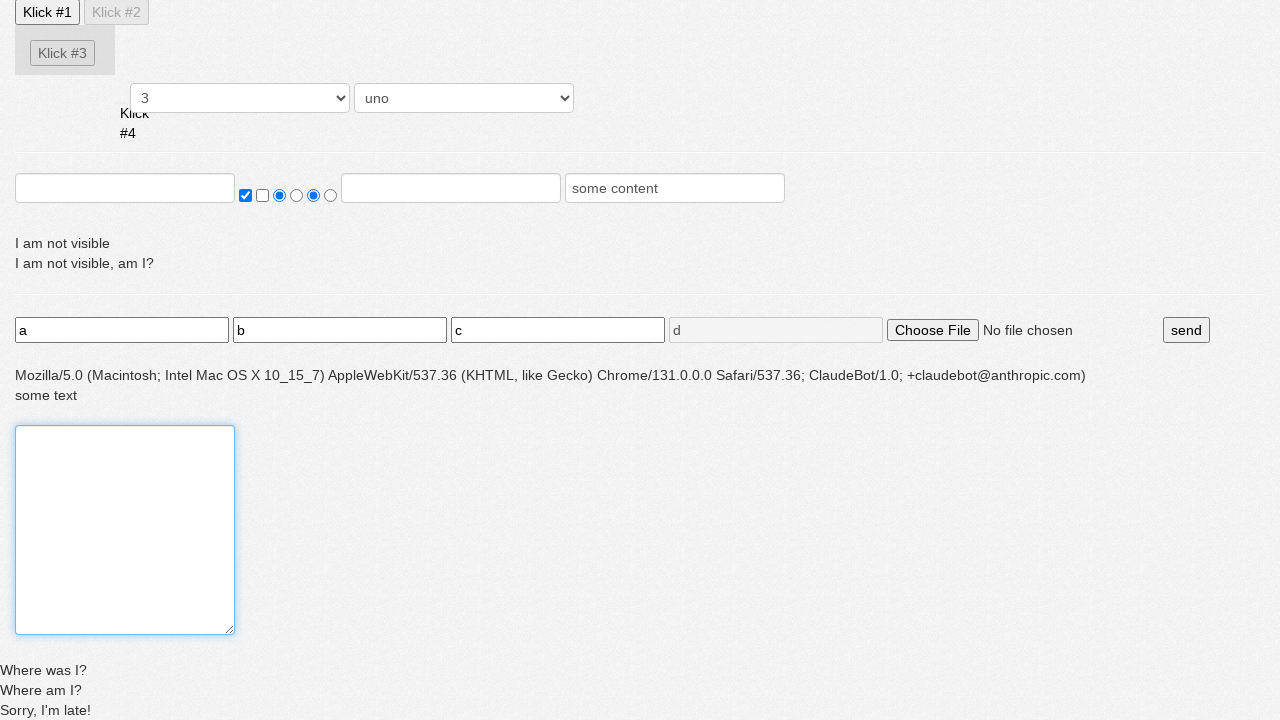